Tests form filling functionality by entering full name, email, and address into text box fields using placeholder locators

Starting URL: https://demoqa.com/text-box

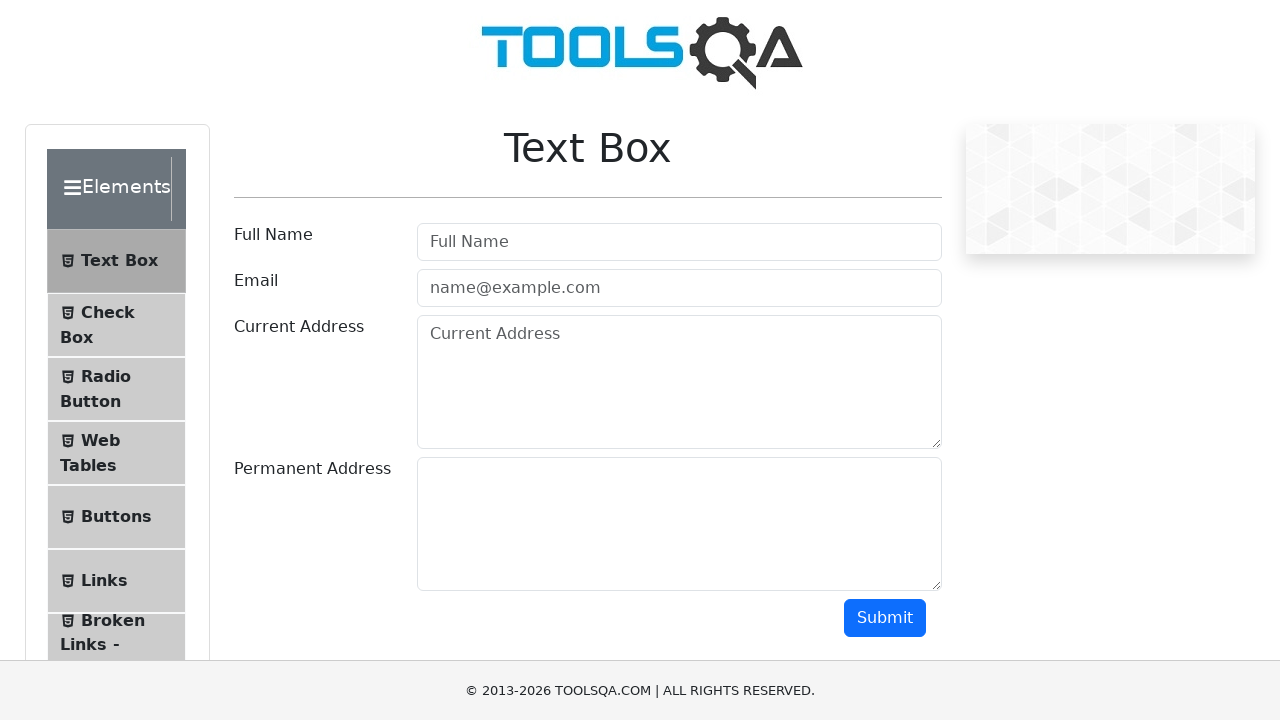

Filled full name field with 'Zoor Test' using placeholder locator on internal:attr=[placeholder="Full Name"i]
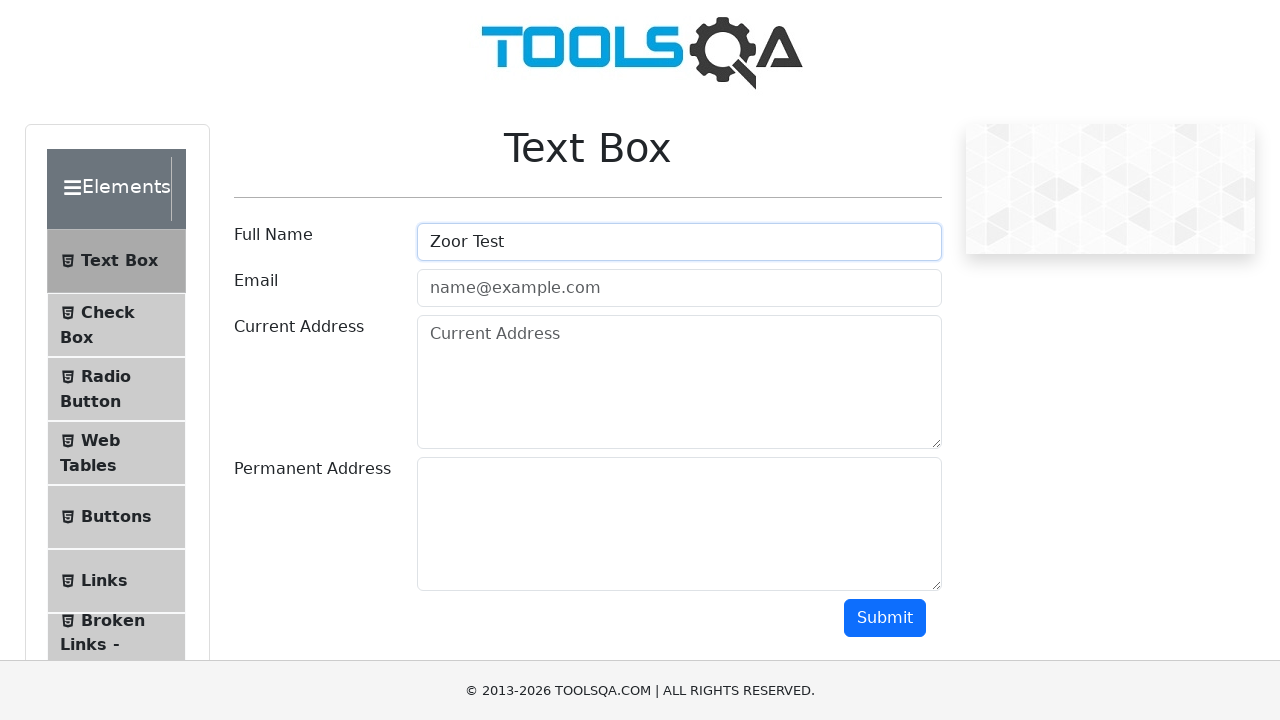

Filled email field with 'zoortest@hotmail.com' using placeholder locator on internal:attr=[placeholder="name@example.com"i]
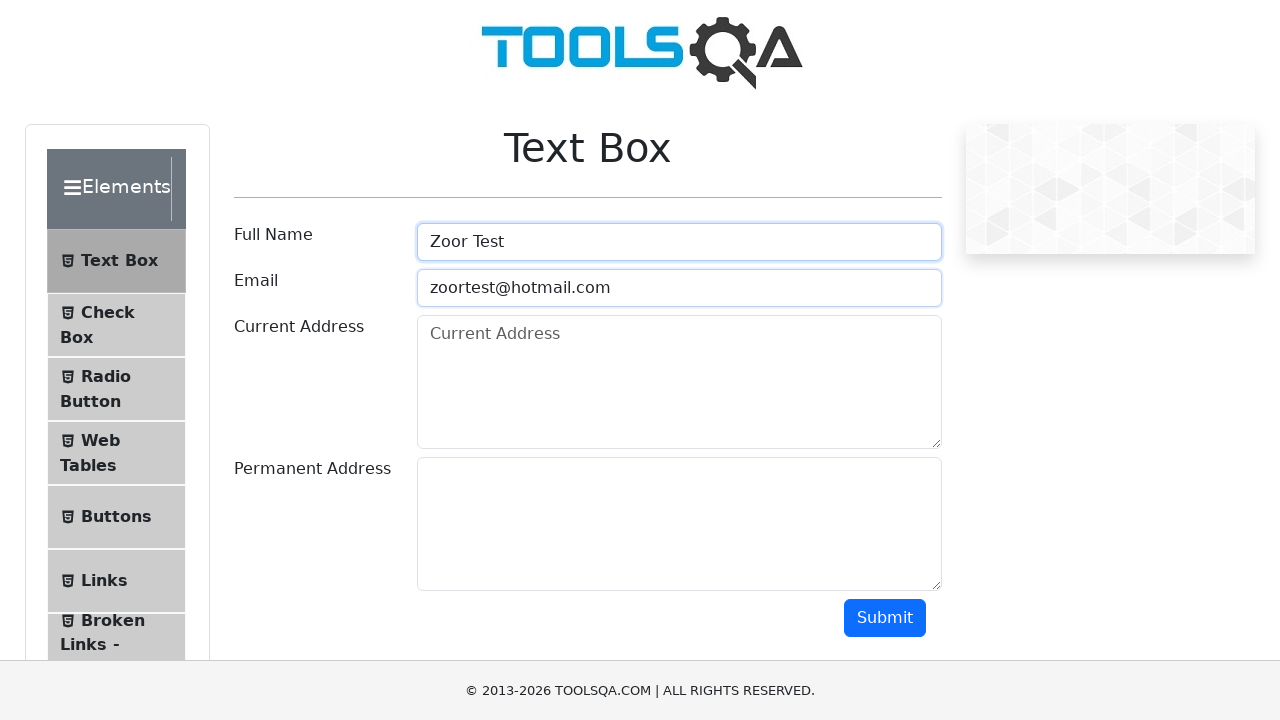

Filled current address field with 'Area 52' using placeholder locator on internal:attr=[placeholder="Current Address"i]
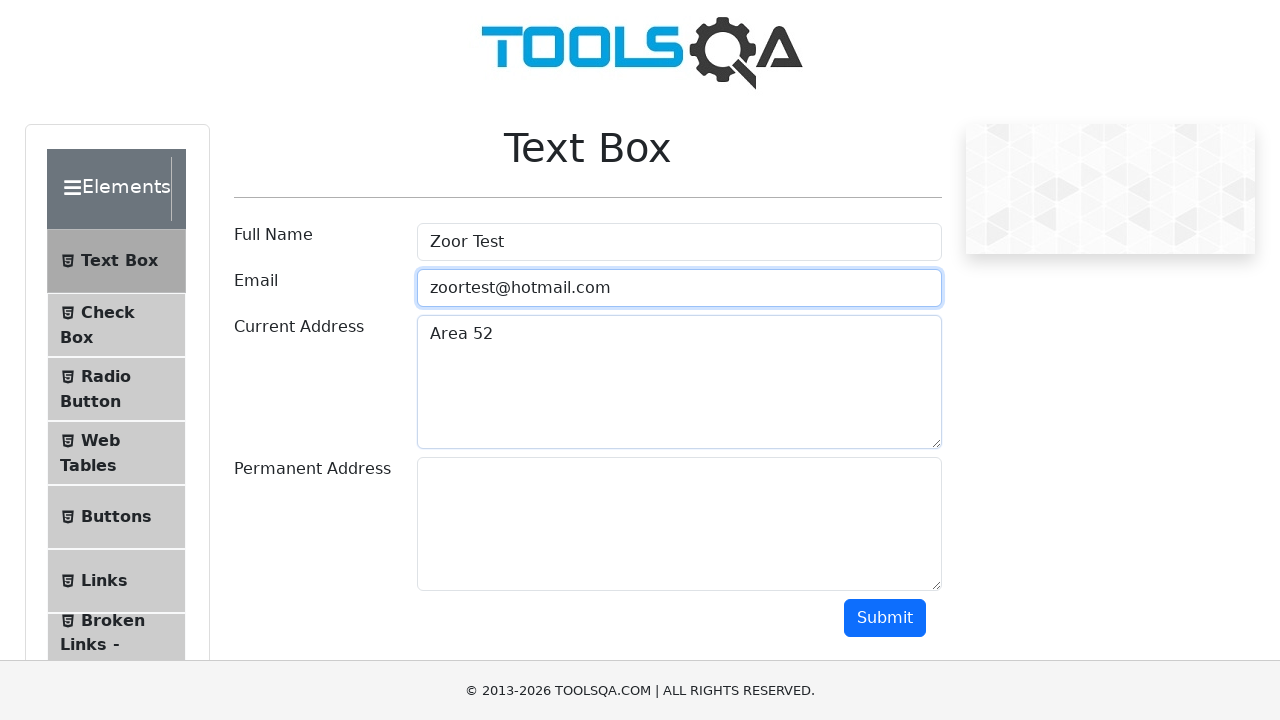

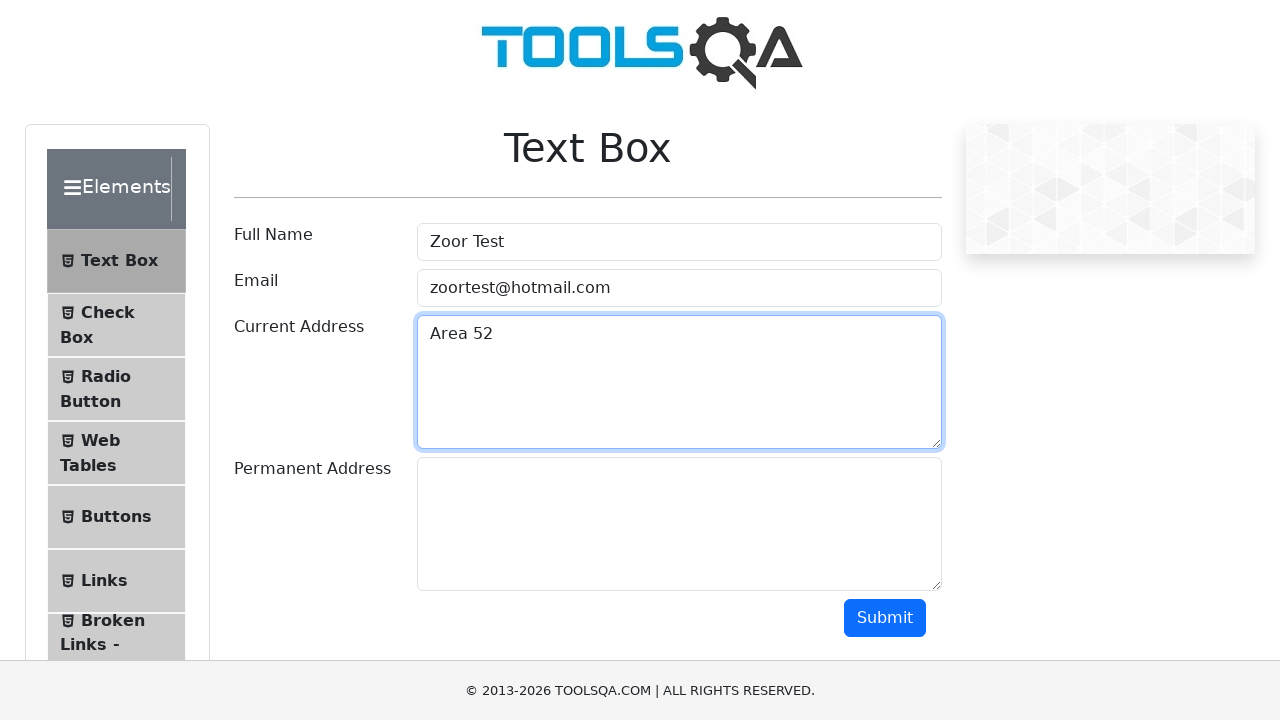